Navigates to Automation Exercise website and verifies the Category section by checking that there are 3 category elements and retrieving their names

Starting URL: https://www.automationexercise.com/

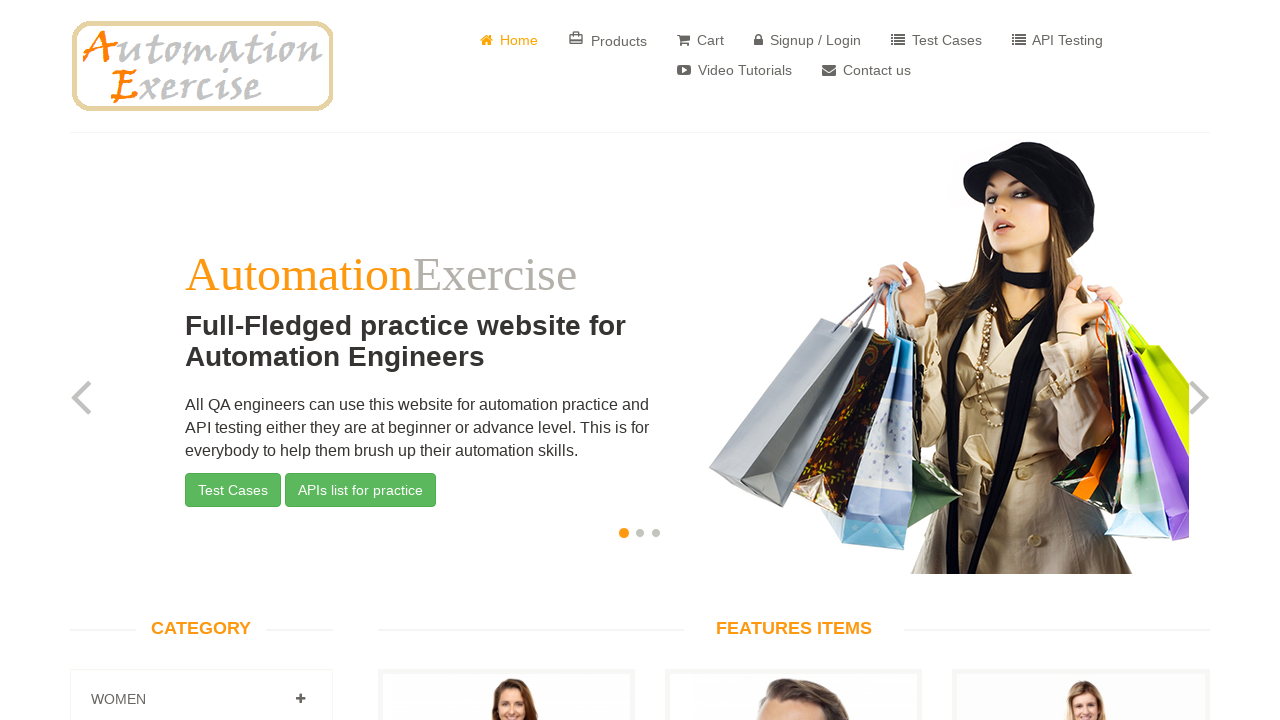

Waited for category panel titles to load
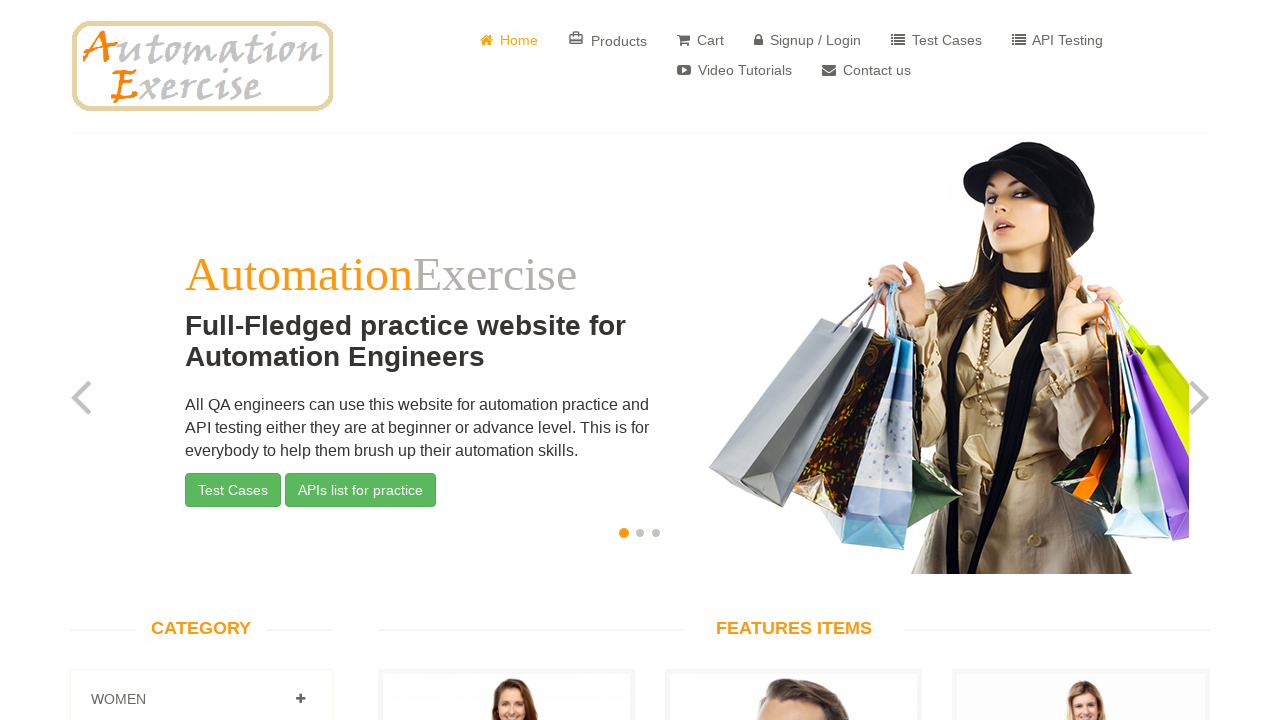

Retrieved all category elements from page
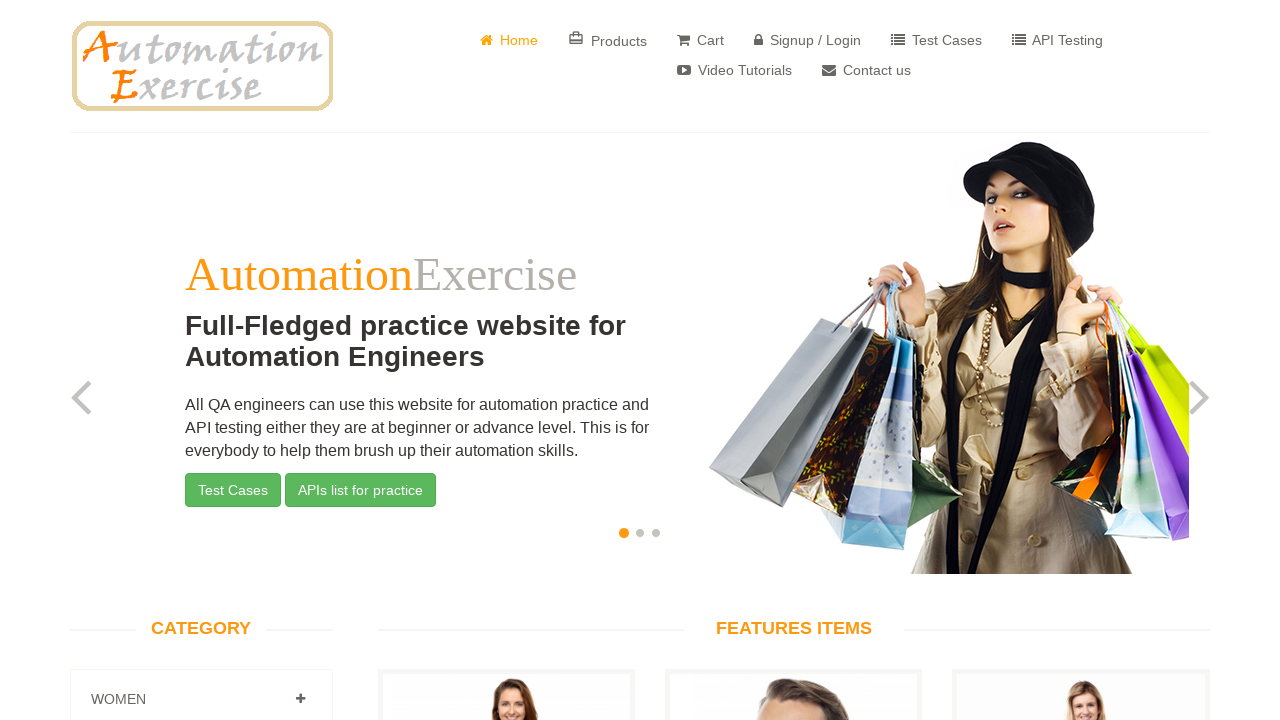

Verified that there are exactly 3 category elements
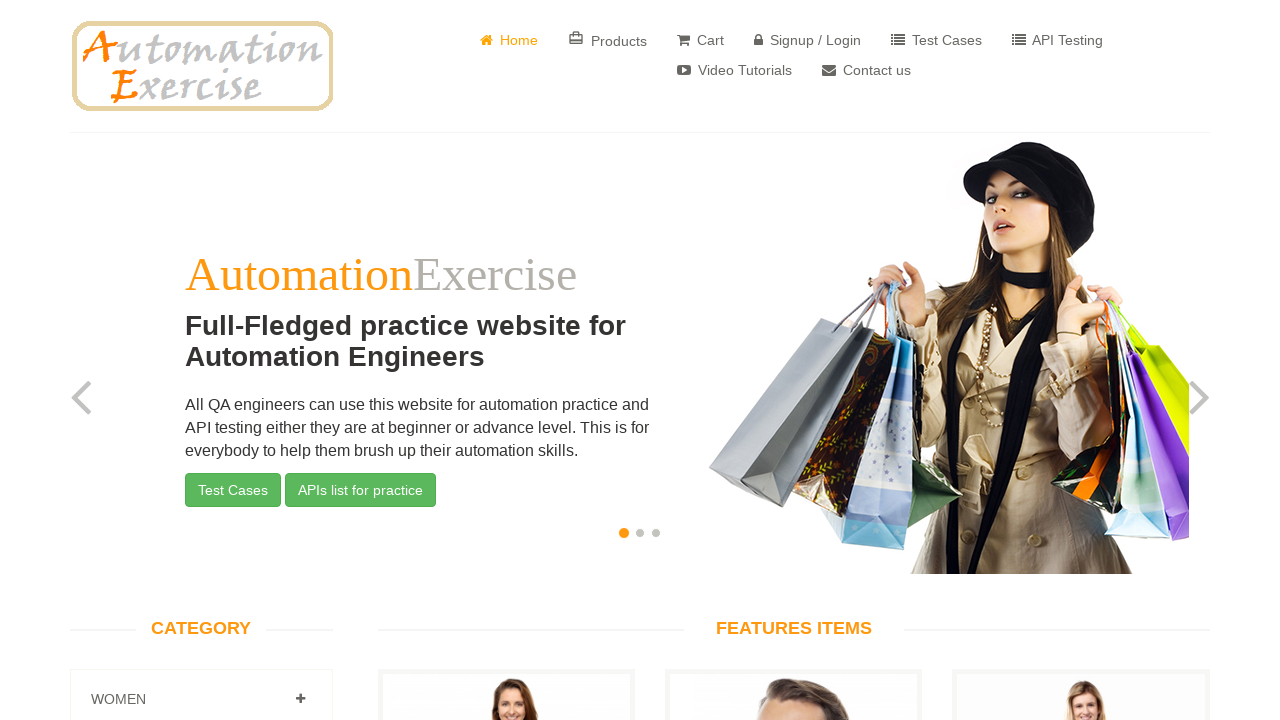

Retrieved and printed all category names
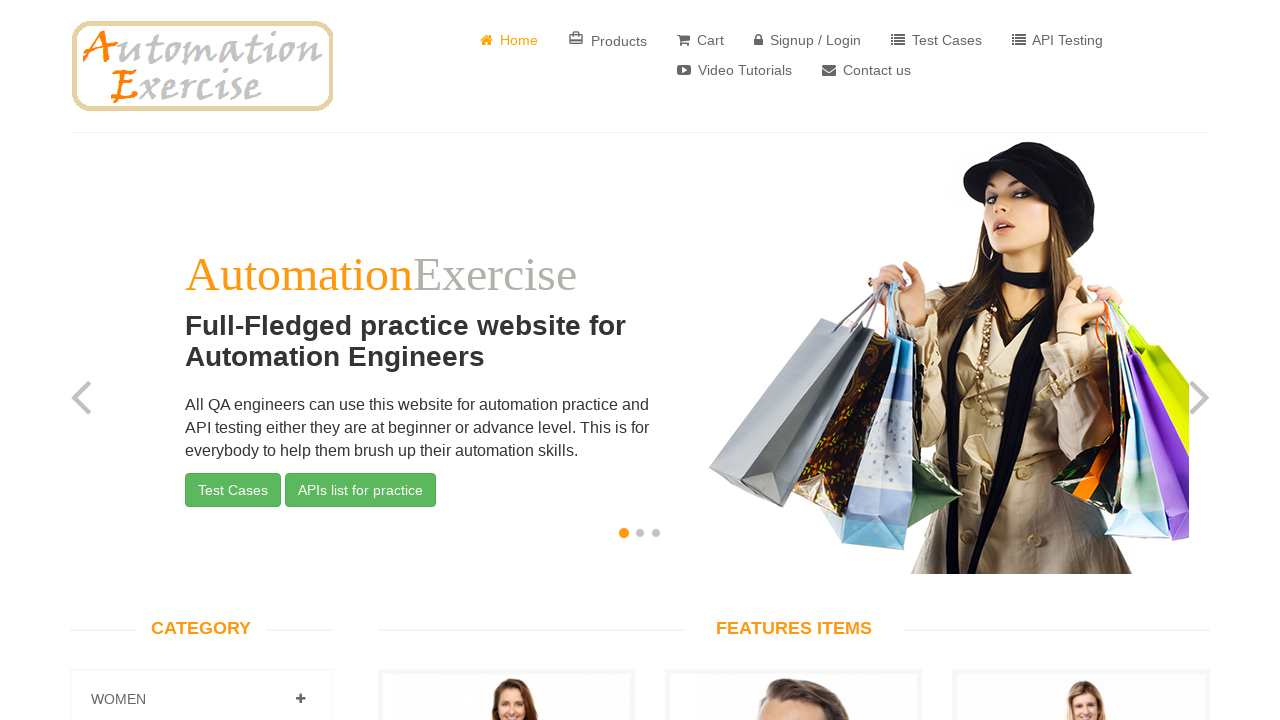

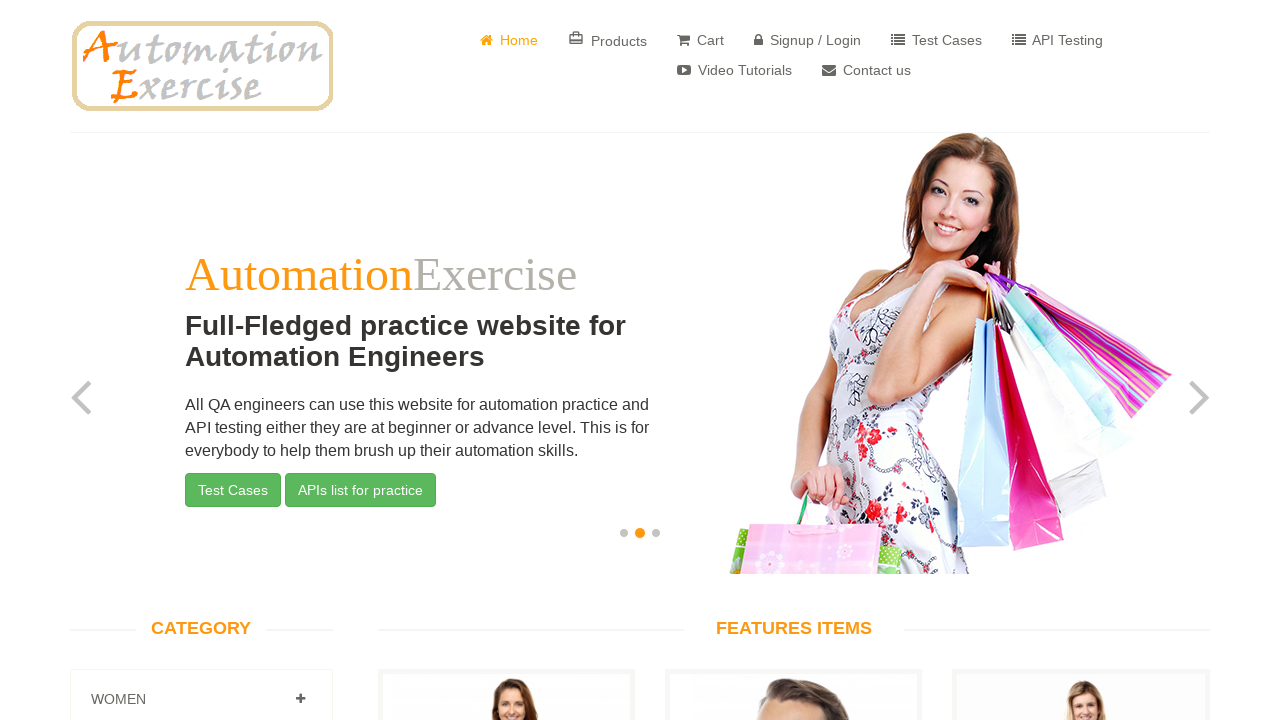